Tests marking todo items as completed by clicking their checkboxes and verifying the completed class is applied.

Starting URL: https://todomvc.com/examples/react-redux/dist/#/

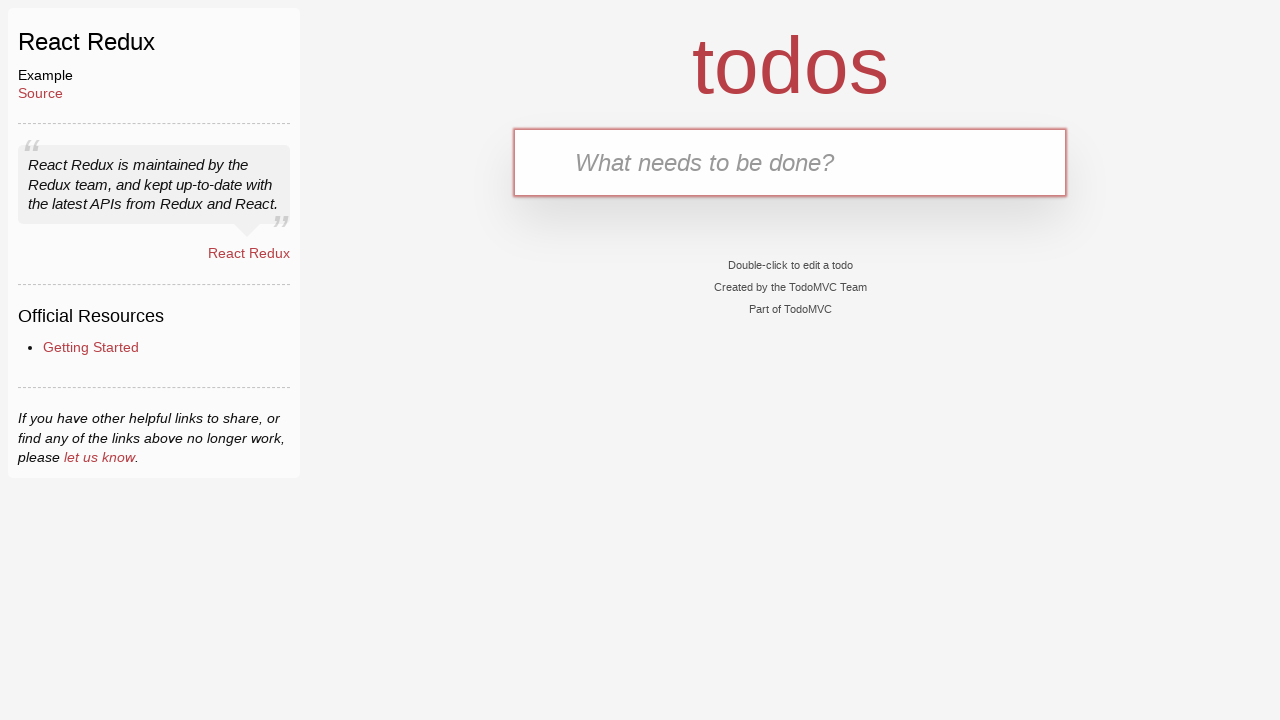

Verified 'todos' heading is visible - page loaded
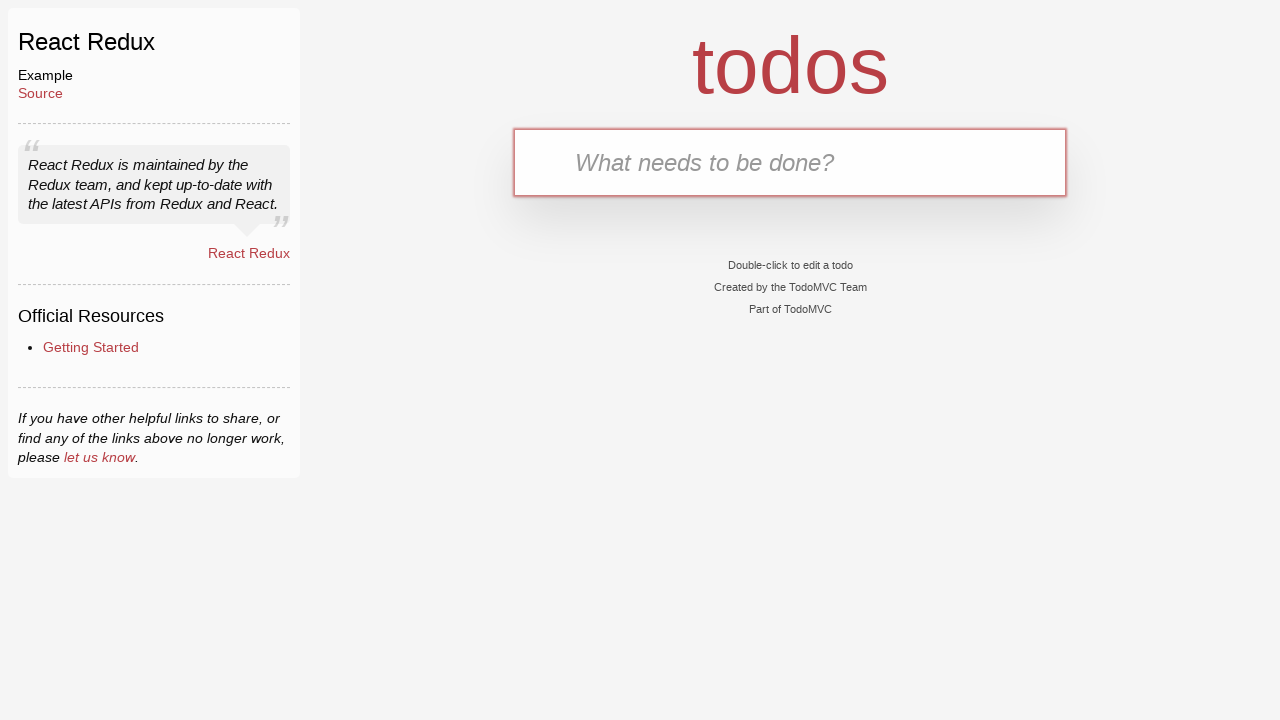

Located todo input field
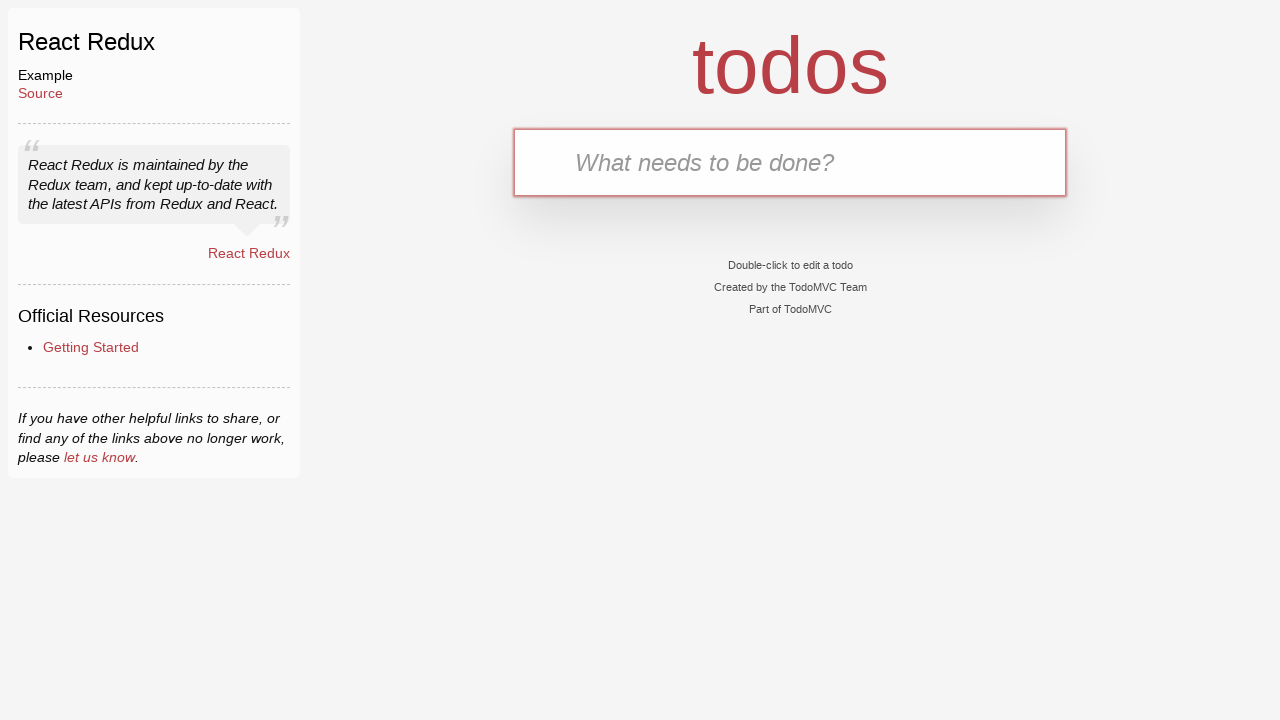

Filled input with 'Complete home assignment' on internal:attr=[placeholder="What needs to be done?"i]
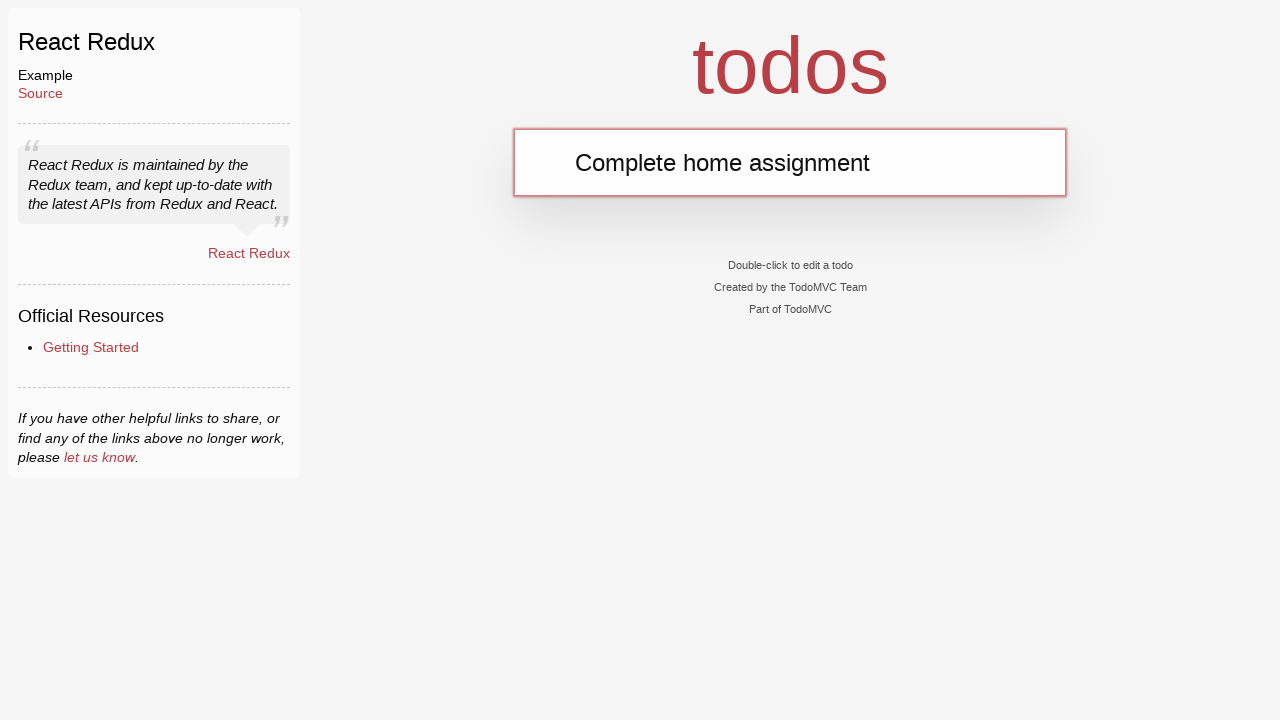

Pressed Enter to create first todo item on internal:attr=[placeholder="What needs to be done?"i]
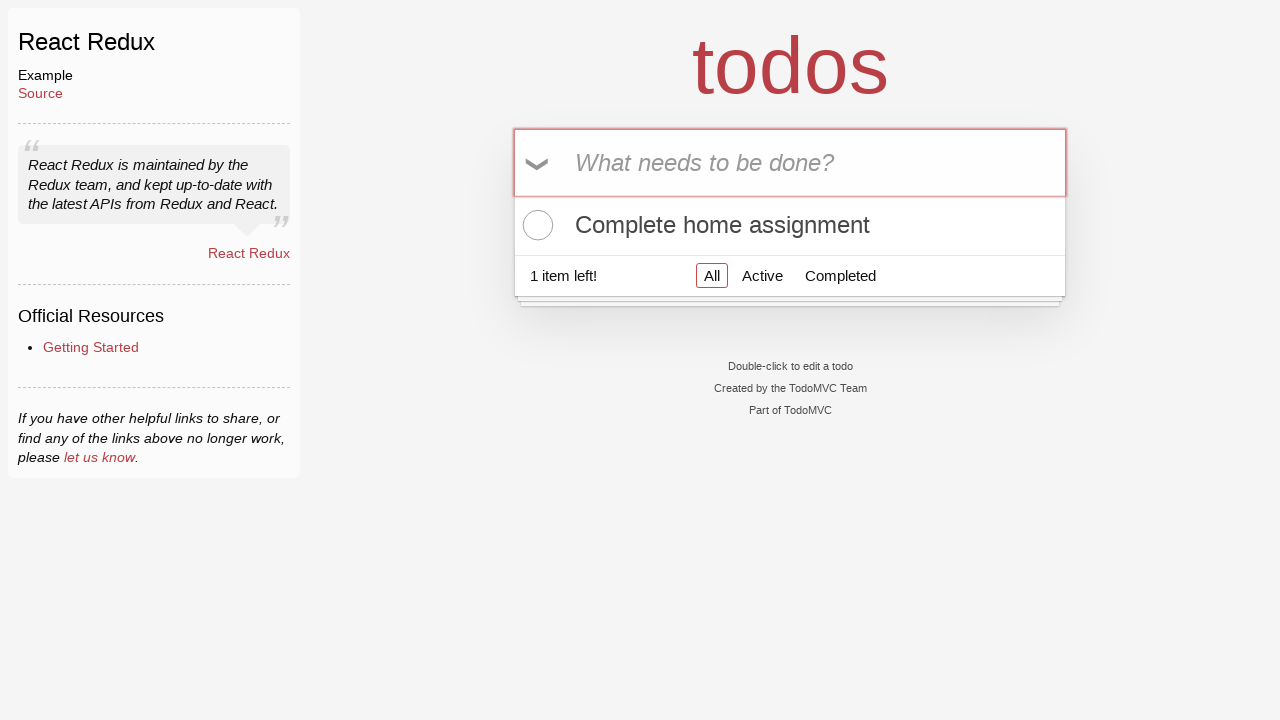

Filled input with 'Water the plants' on internal:attr=[placeholder="What needs to be done?"i]
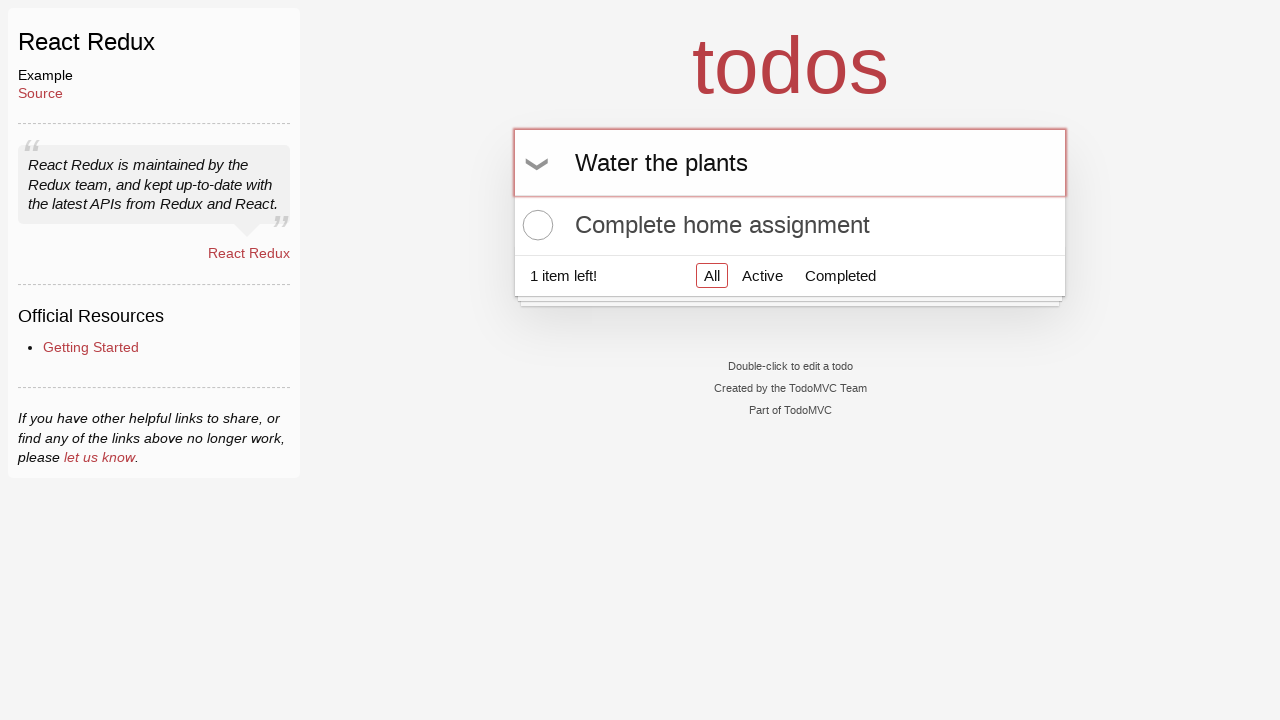

Pressed Enter to create second todo item on internal:attr=[placeholder="What needs to be done?"i]
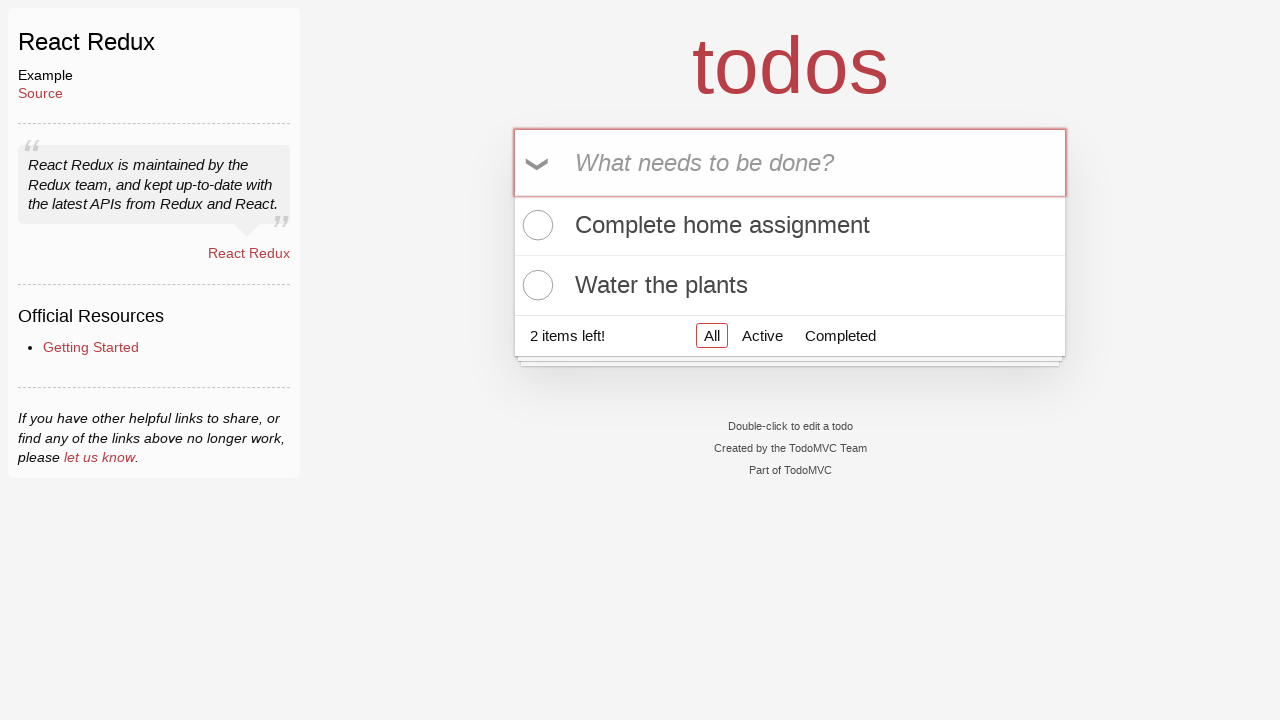

Located first todo item
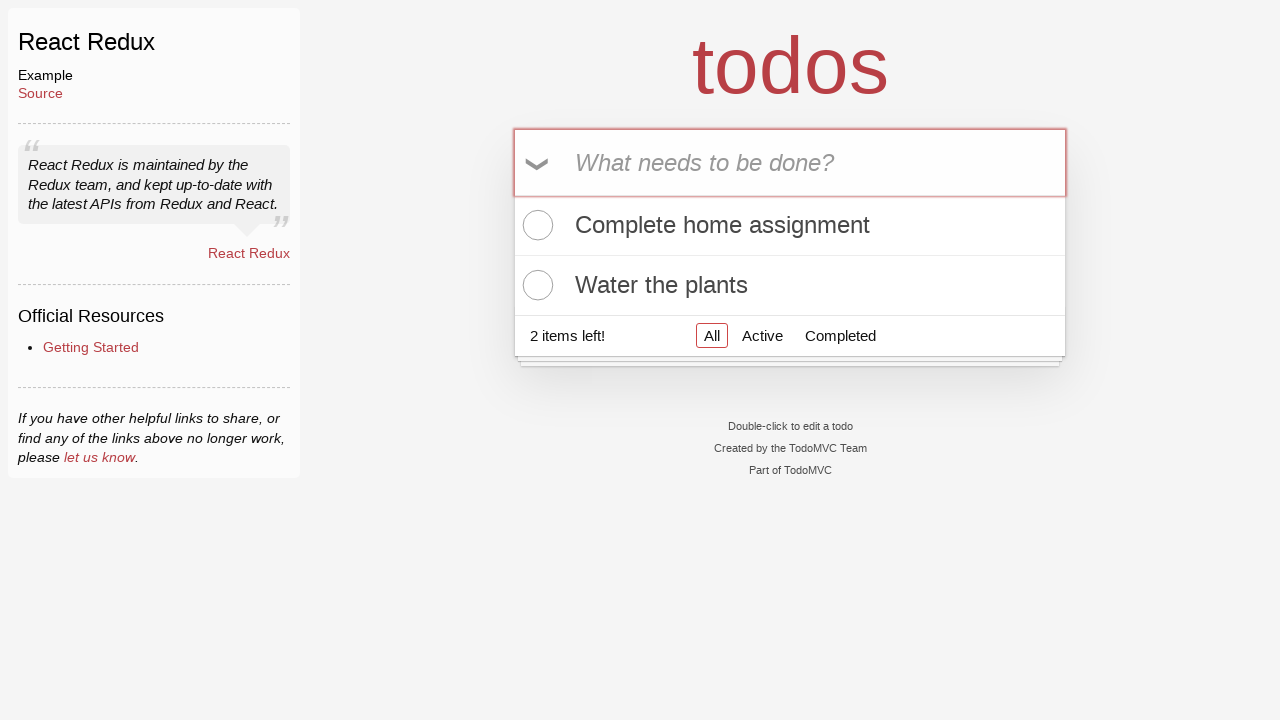

Checked checkbox for first todo item 'Complete home assignment' at (535, 225) on internal:testid=[data-testid="todo-item"s] >> nth=0 >> internal:role=checkbox
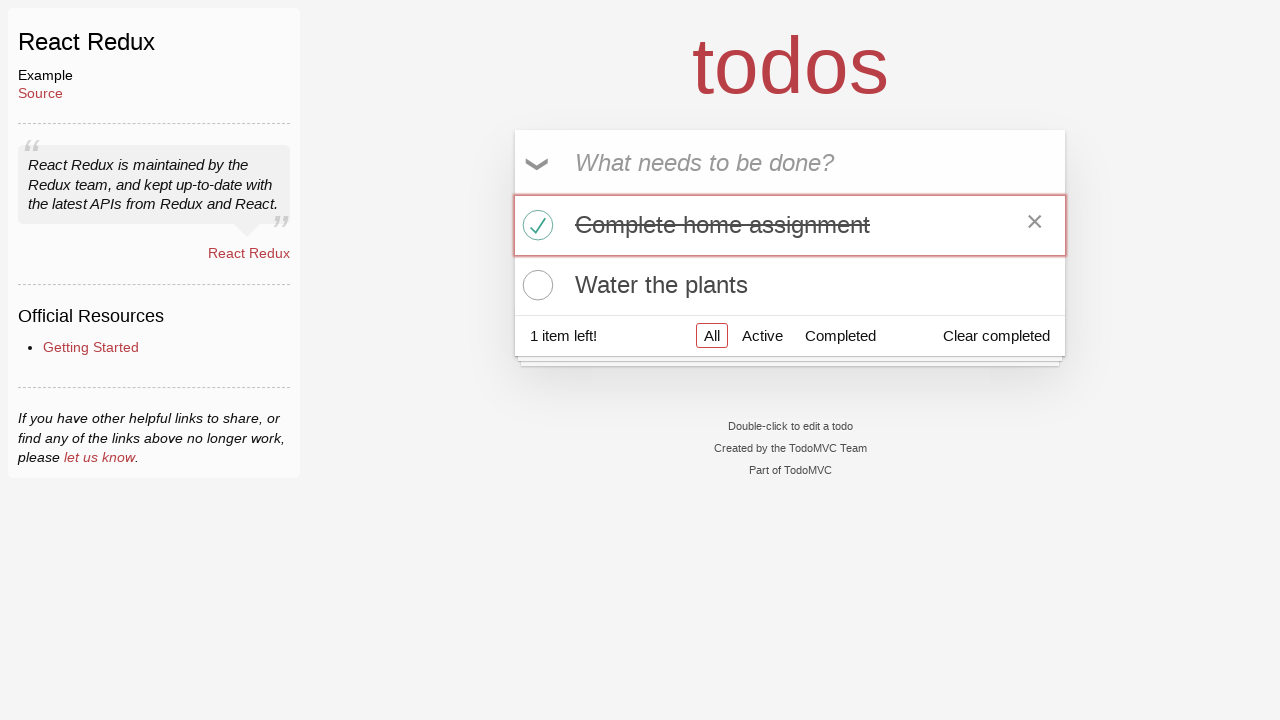

Located second todo item
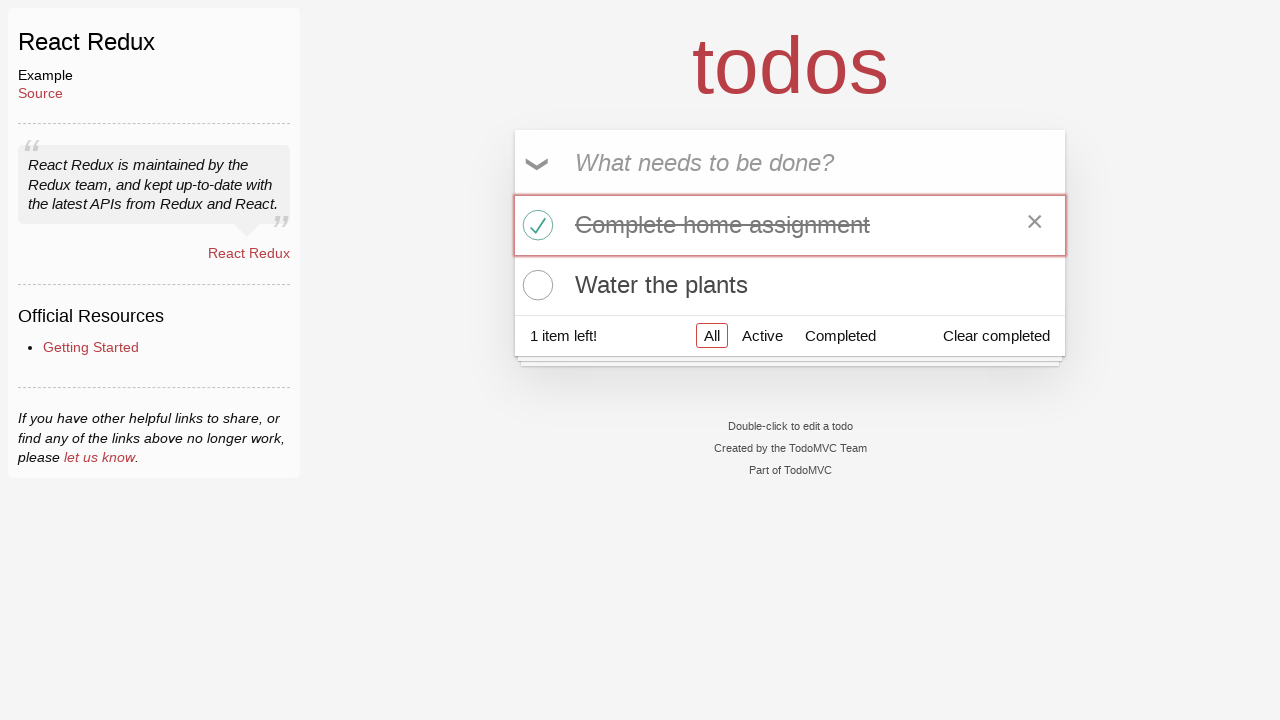

Checked checkbox for second todo item 'Water the plants' at (535, 285) on internal:testid=[data-testid="todo-item"s] >> nth=1 >> internal:role=checkbox
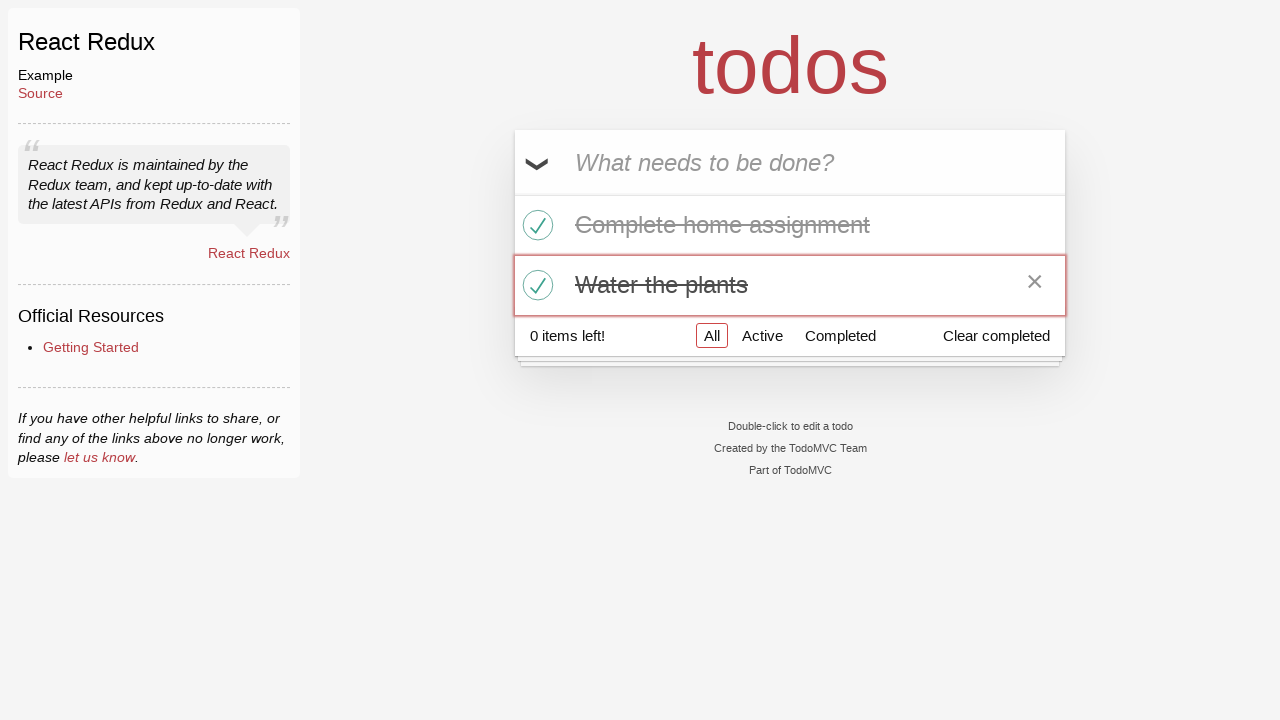

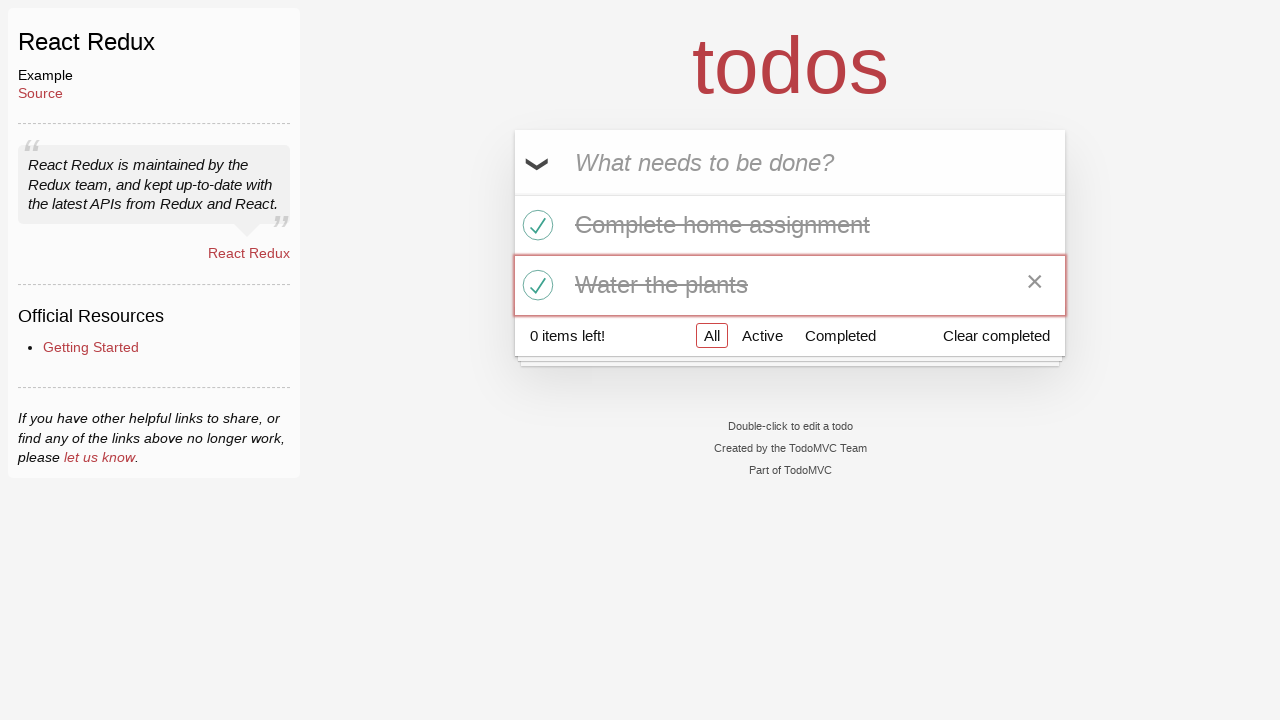